Tests a form submission flow by first clicking a dynamically calculated link (based on mathematical expression), then filling out a multi-field form with personal information and submitting it.

Starting URL: http://suninjuly.github.io/find_link_text

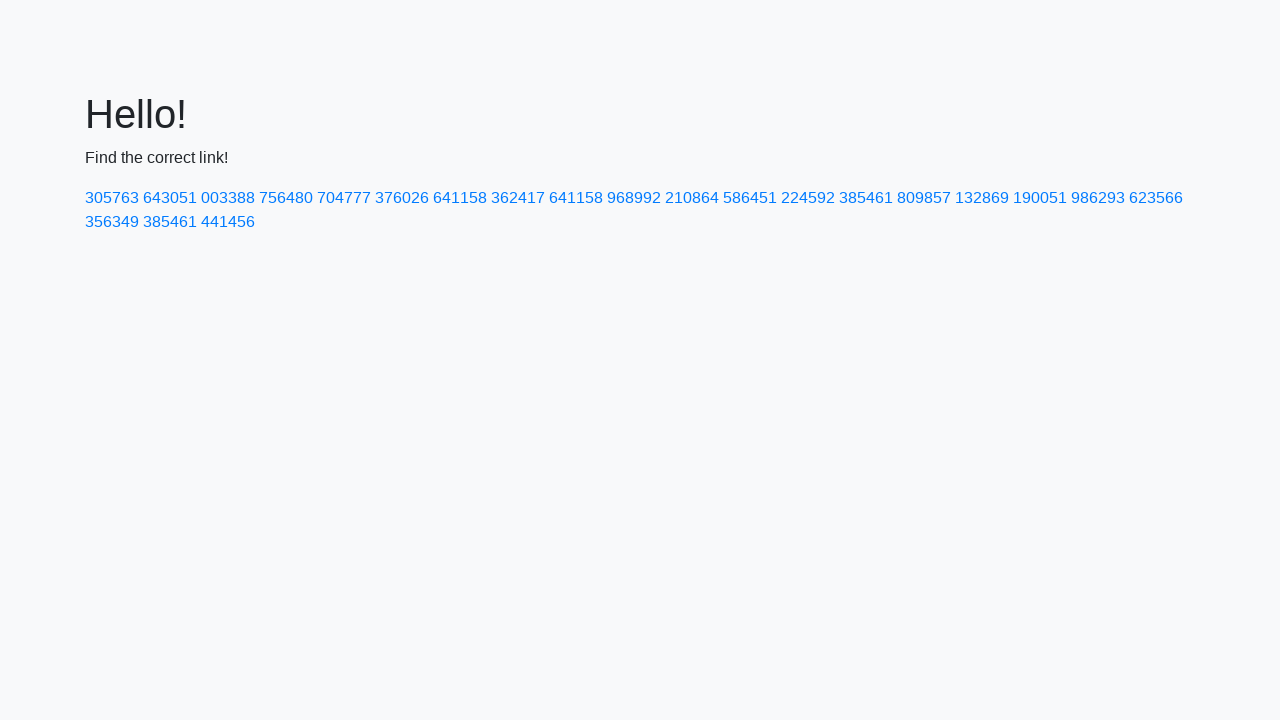

Clicked dynamically calculated link with text '224592' at (808, 198) on text=224592
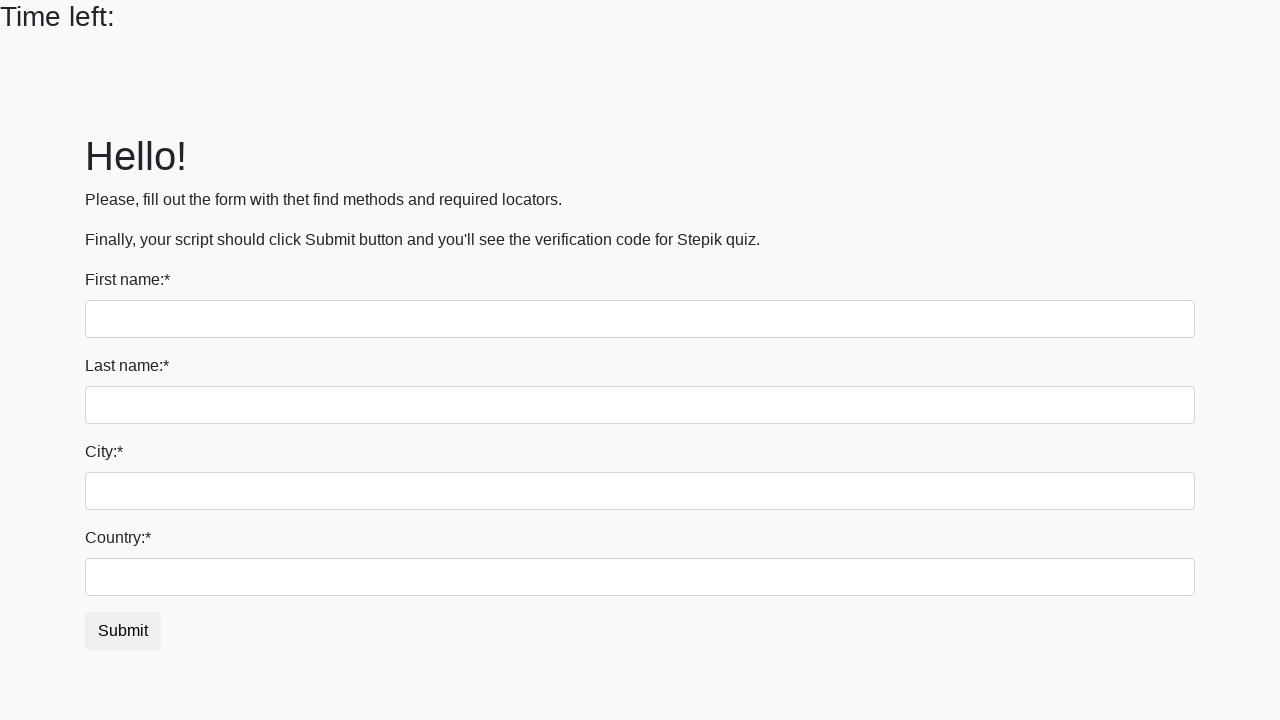

Filled first name field with 'Ivan' on input[name='first_name']
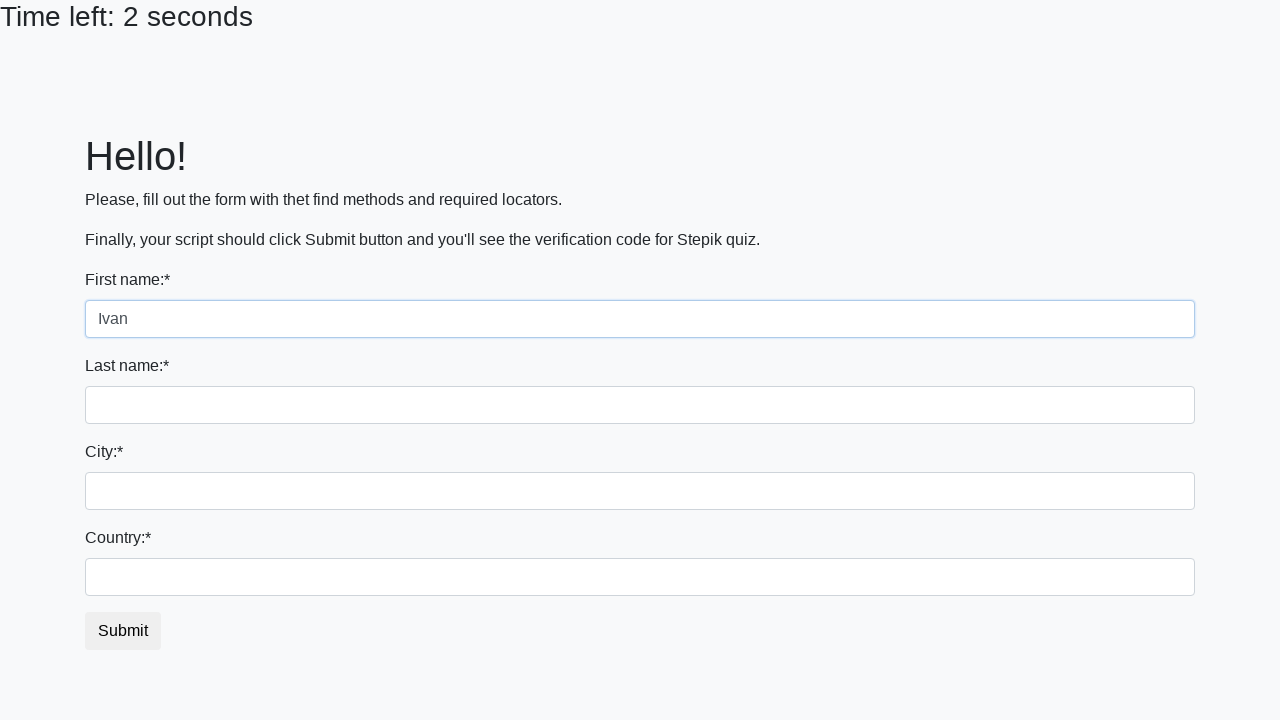

Filled last name field with 'Petrov' on input[name='last_name']
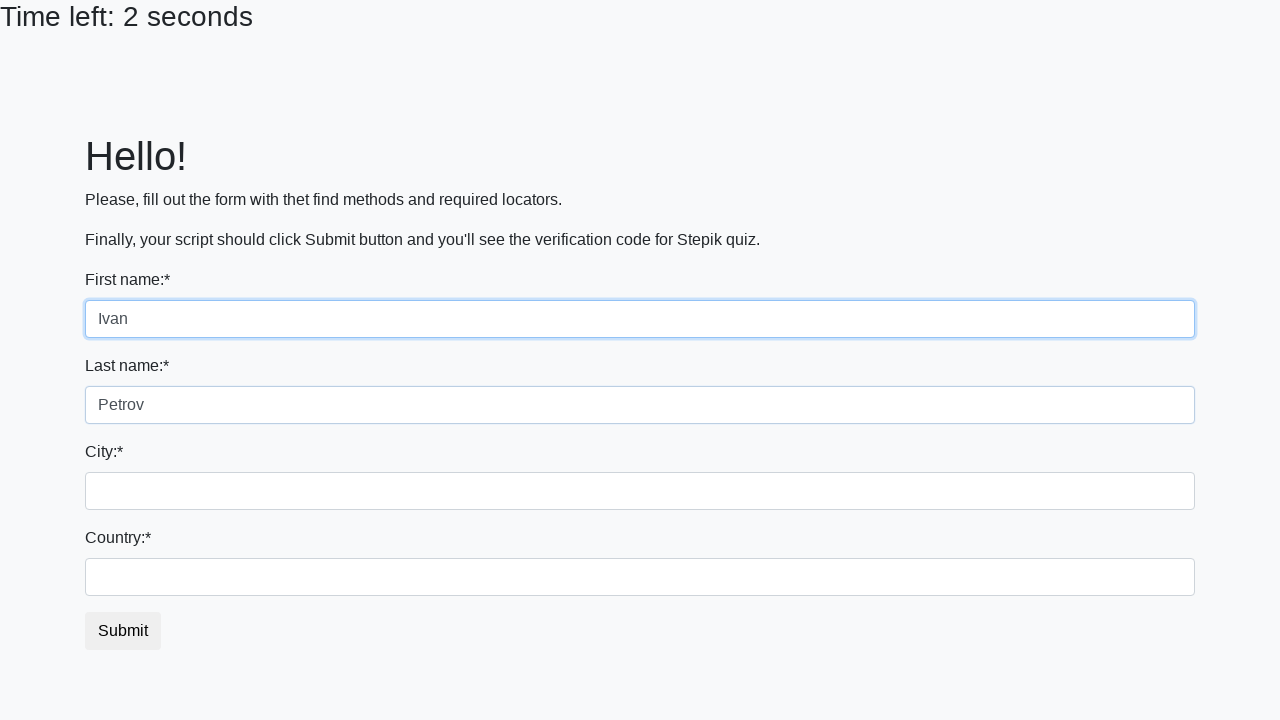

Filled city field with 'Smolensk' on .city
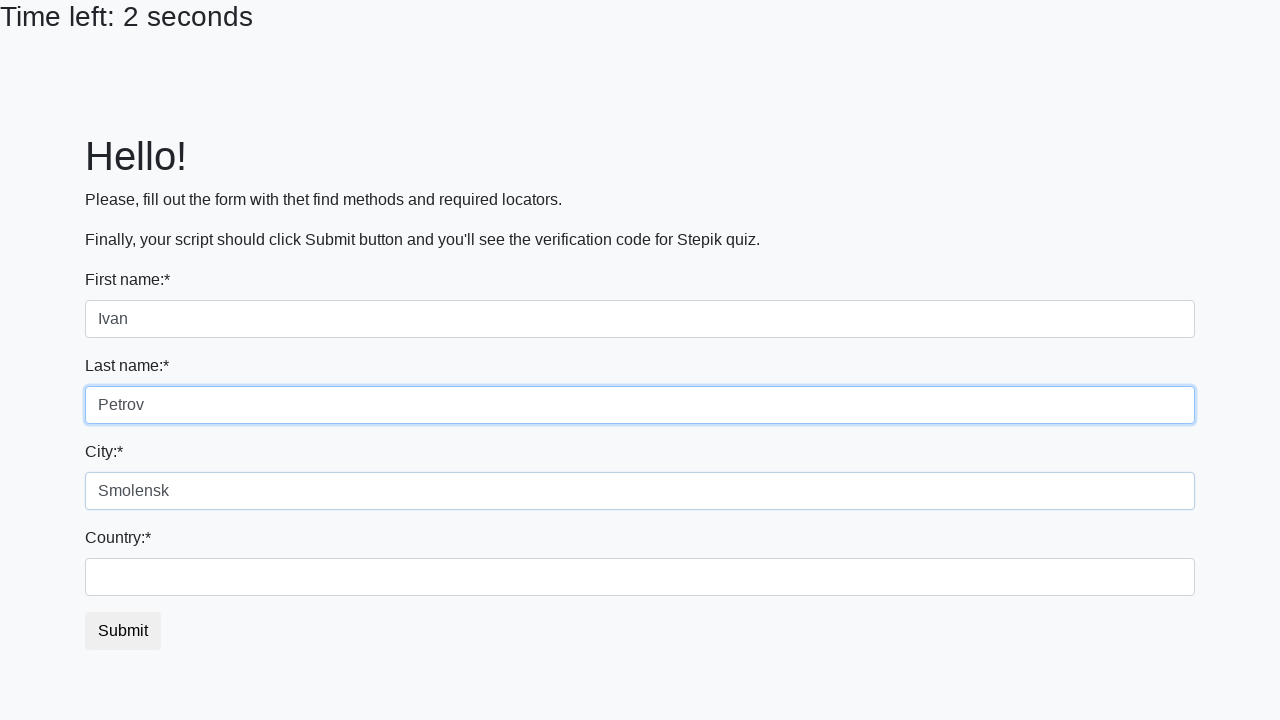

Filled country field with 'Russia' on #country
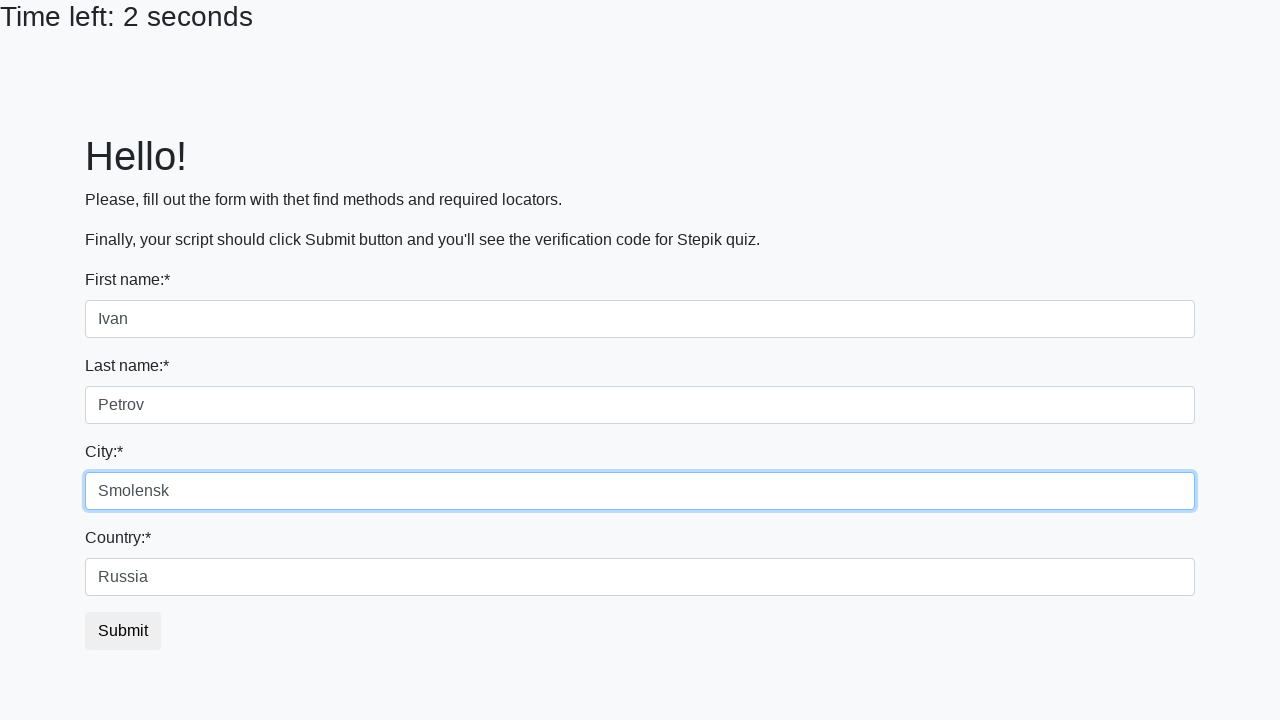

Clicked submit button to complete form submission at (123, 631) on button.btn
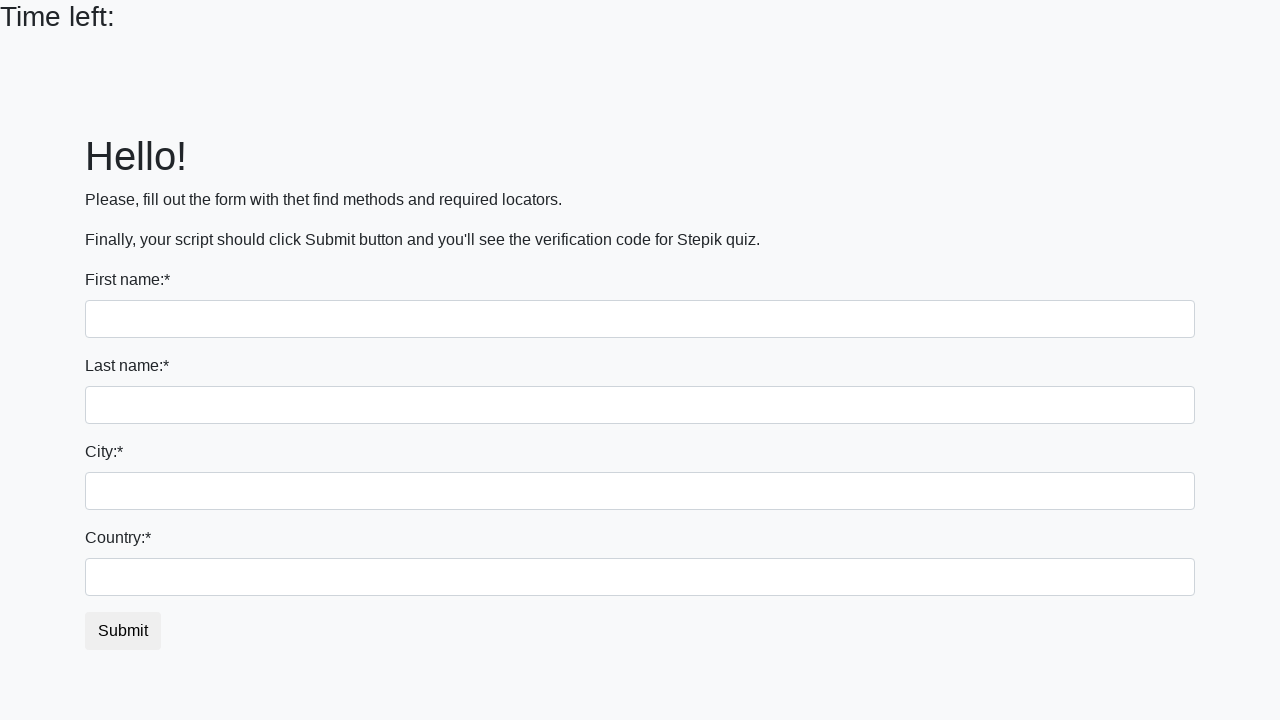

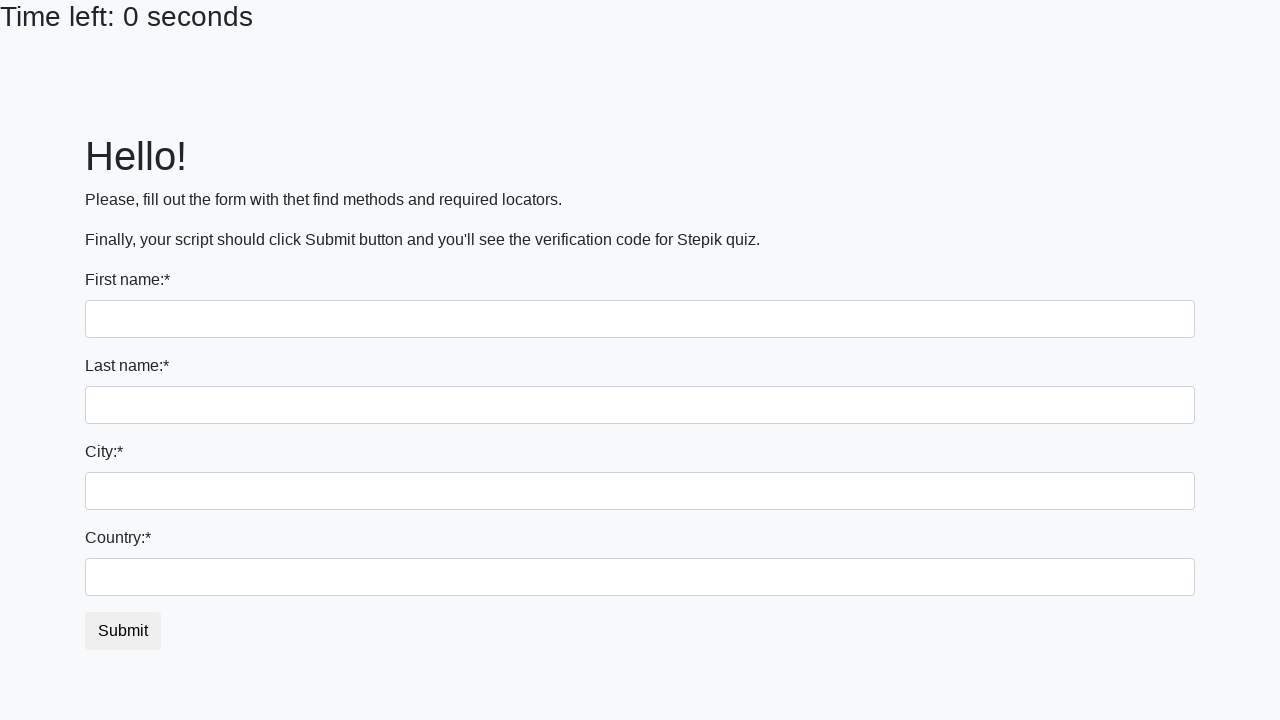